Automates filling and submitting a comprehensive web form with various input types including text fields, radio buttons, checkboxes, dropdowns, and text areas, then verifies successful submission

Starting URL: https://praveen2k23.github.io/selenium_lab6/

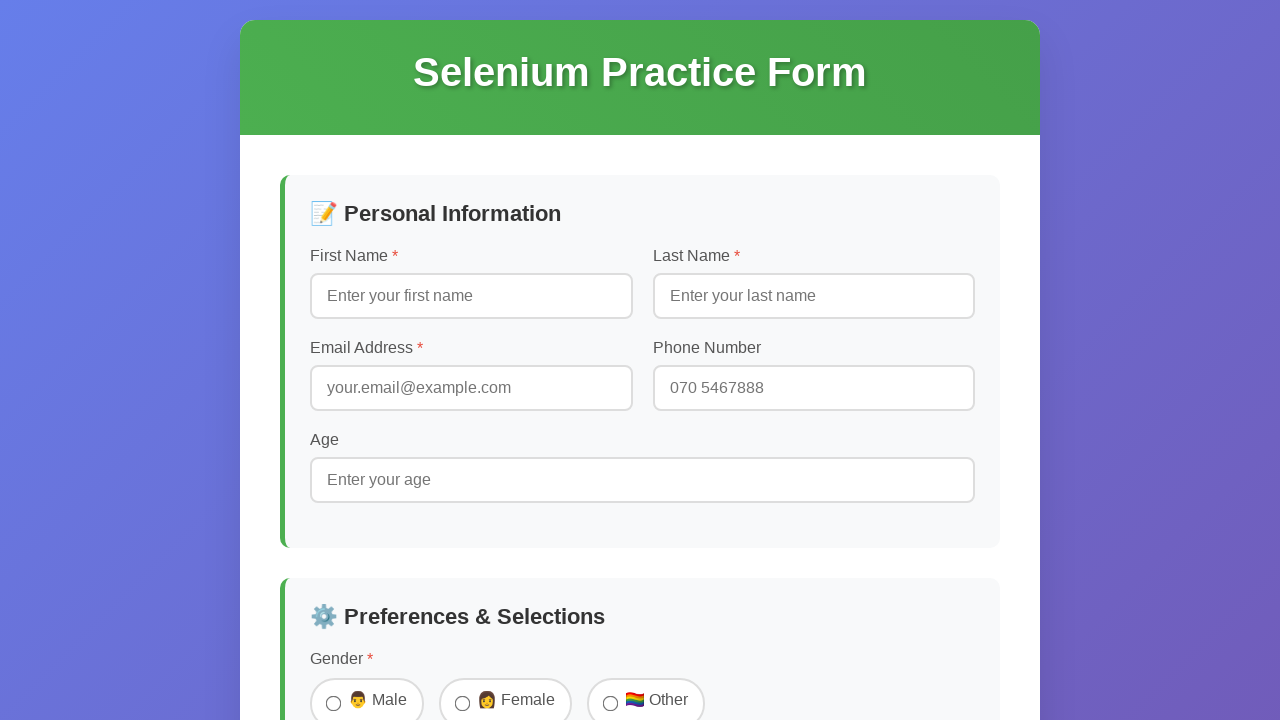

Waited for selenium form to load
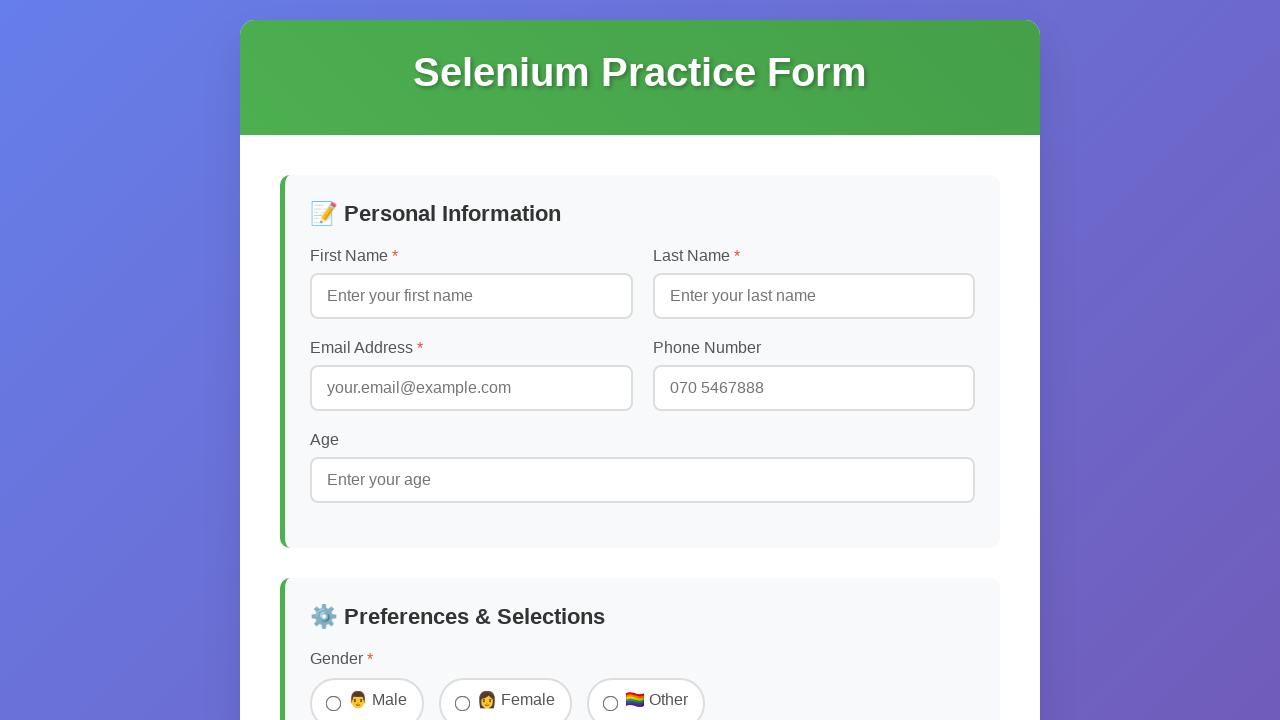

Filled first name field with 'Praveen' on #firstName
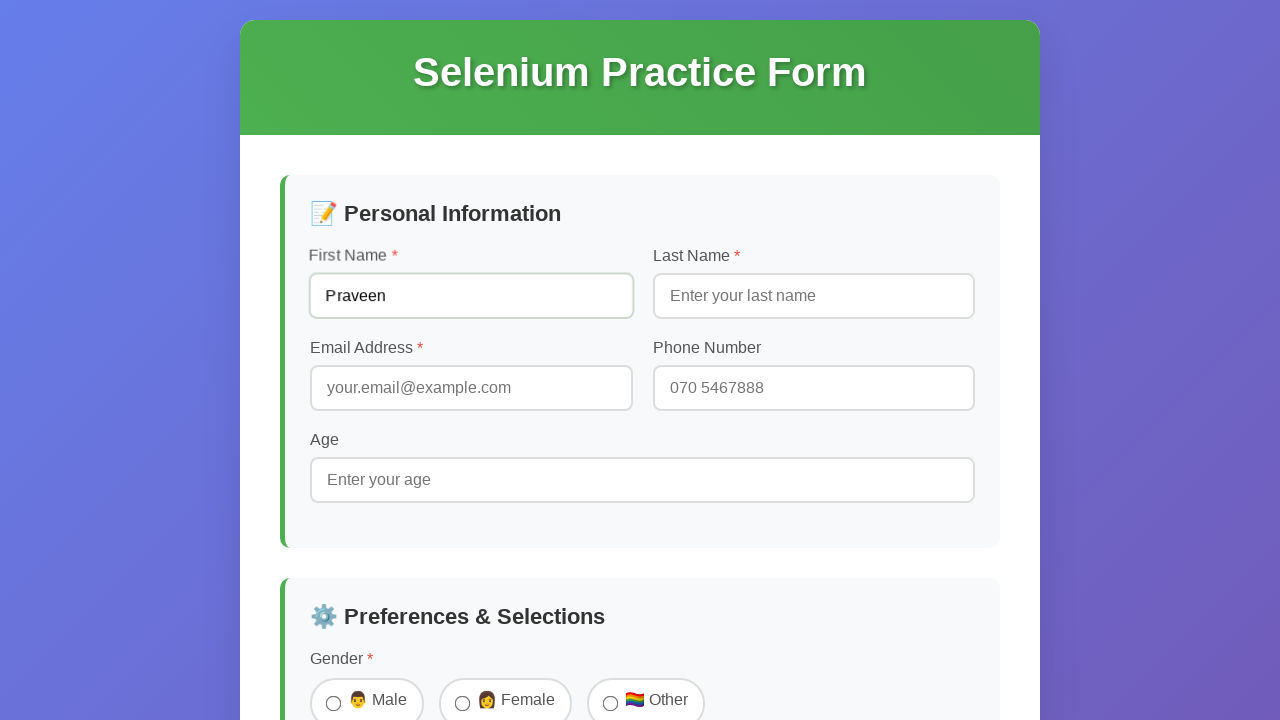

Filled last name field with 'Perera' on #lastName
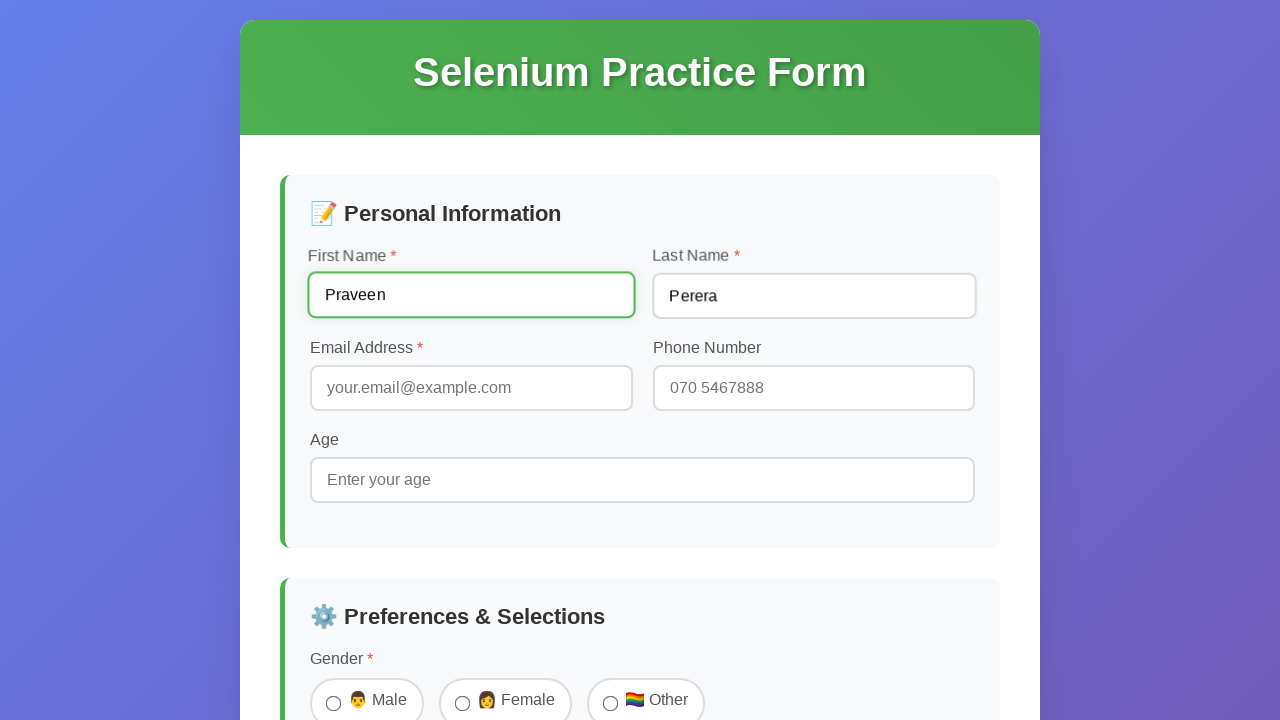

Filled email field with 'praveenperera@gmail.com' on #email
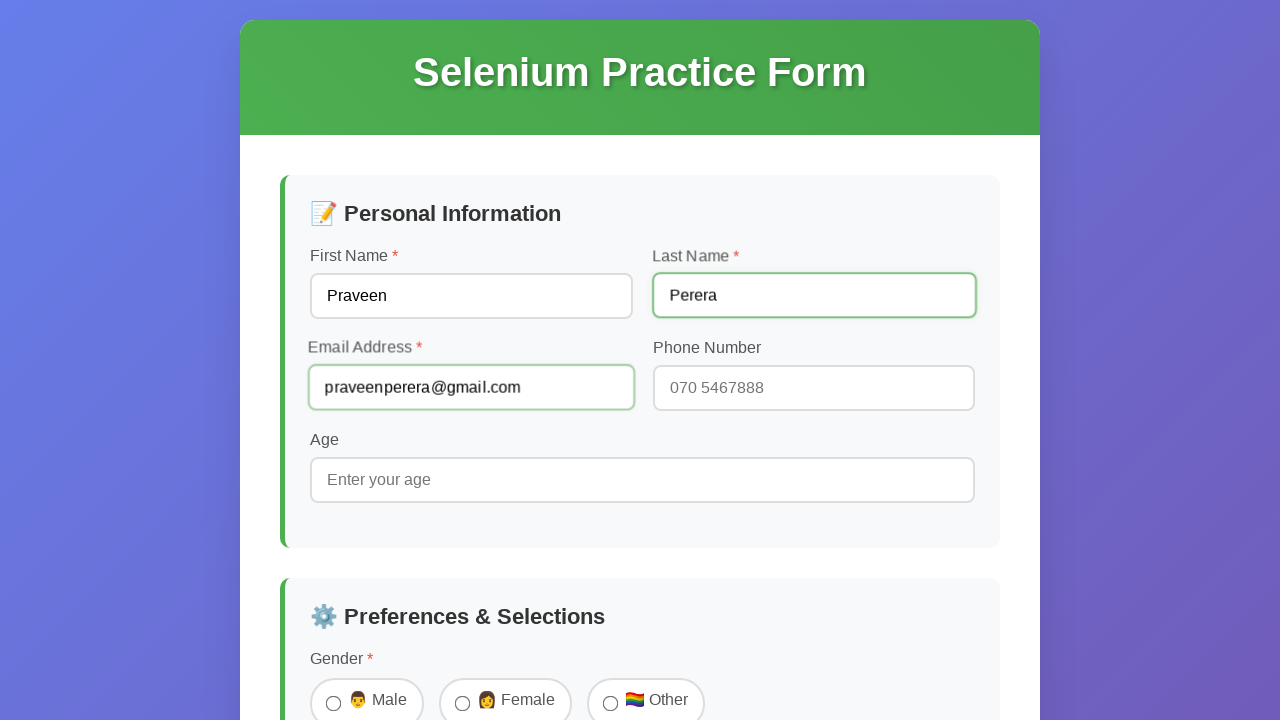

Filled phone field with '070 1802876' on #phone
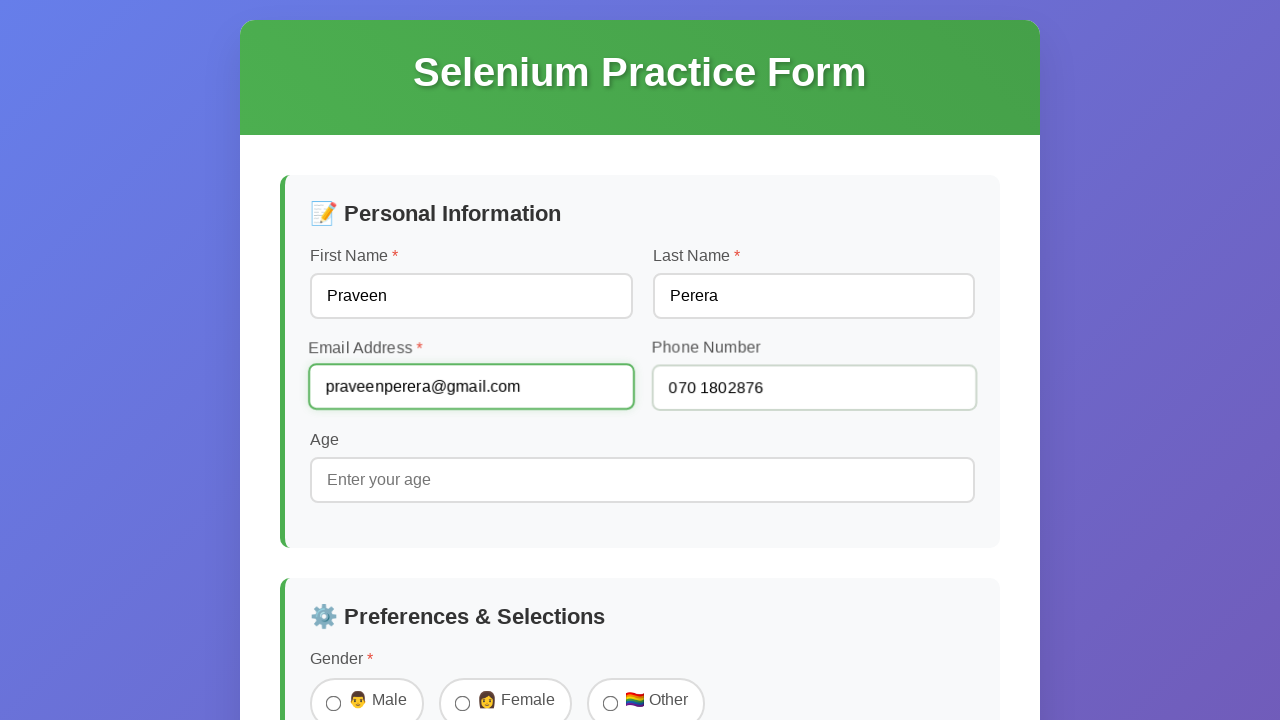

Filled age field with '23' on #age
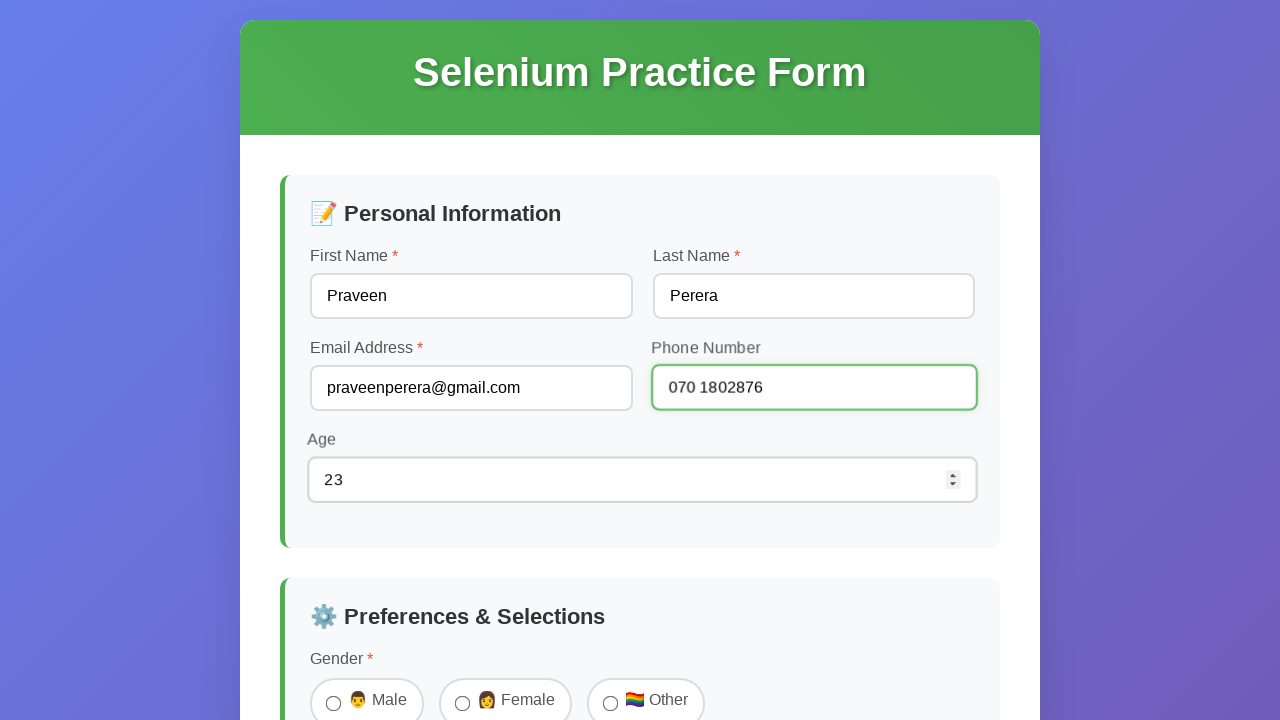

Selected male radio button for gender at (334, 704) on #male
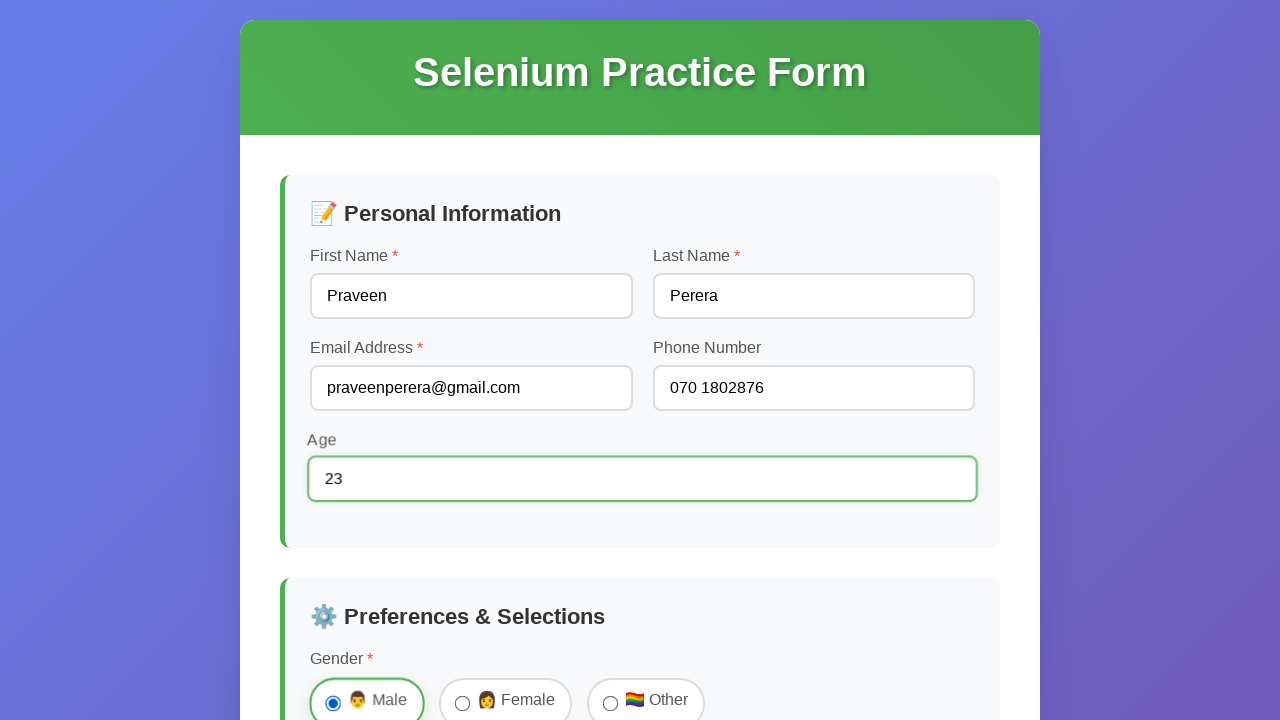

Checked reading hobby checkbox at (334, 360) on #reading
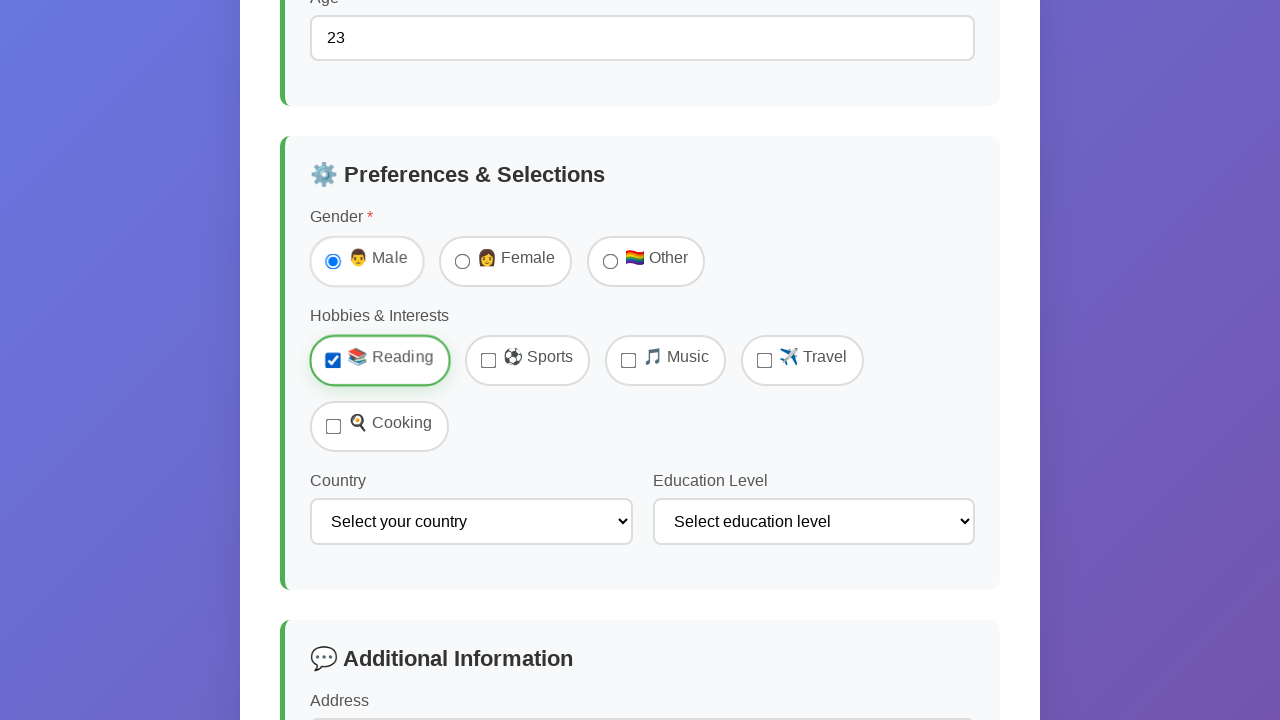

Checked sports hobby checkbox at (488, 360) on #sports
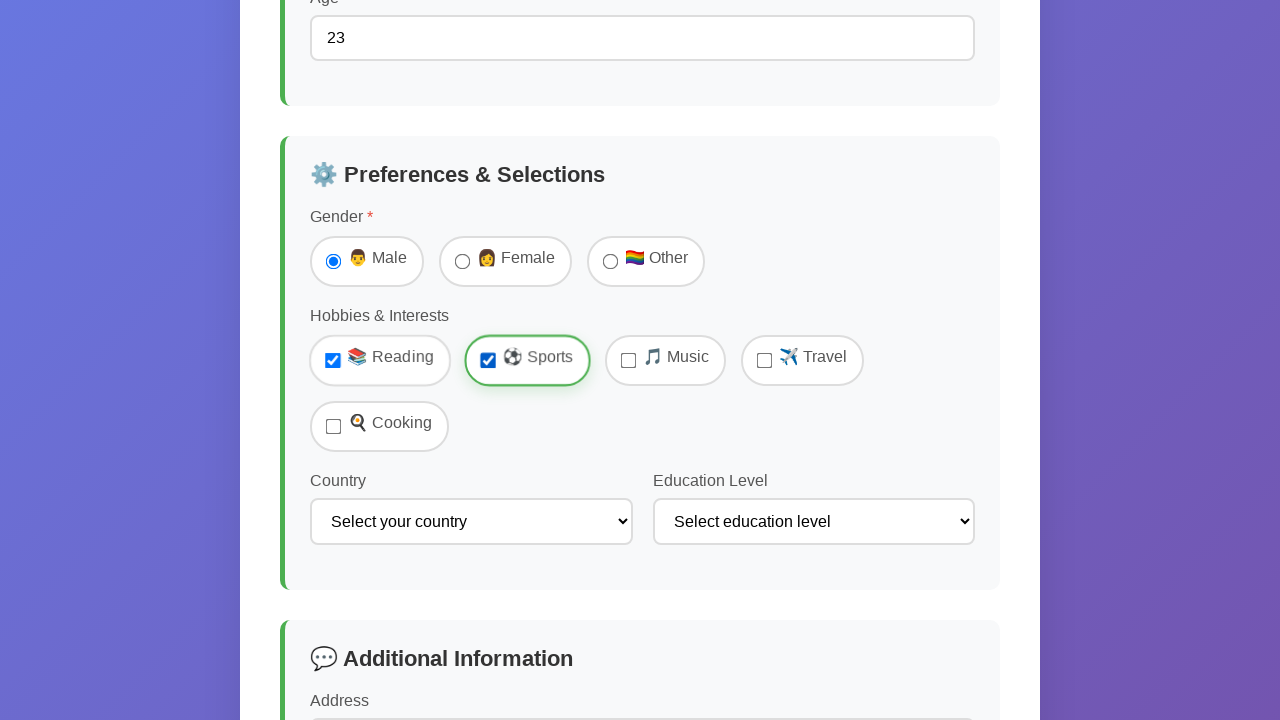

Checked music hobby checkbox at (628, 360) on #music
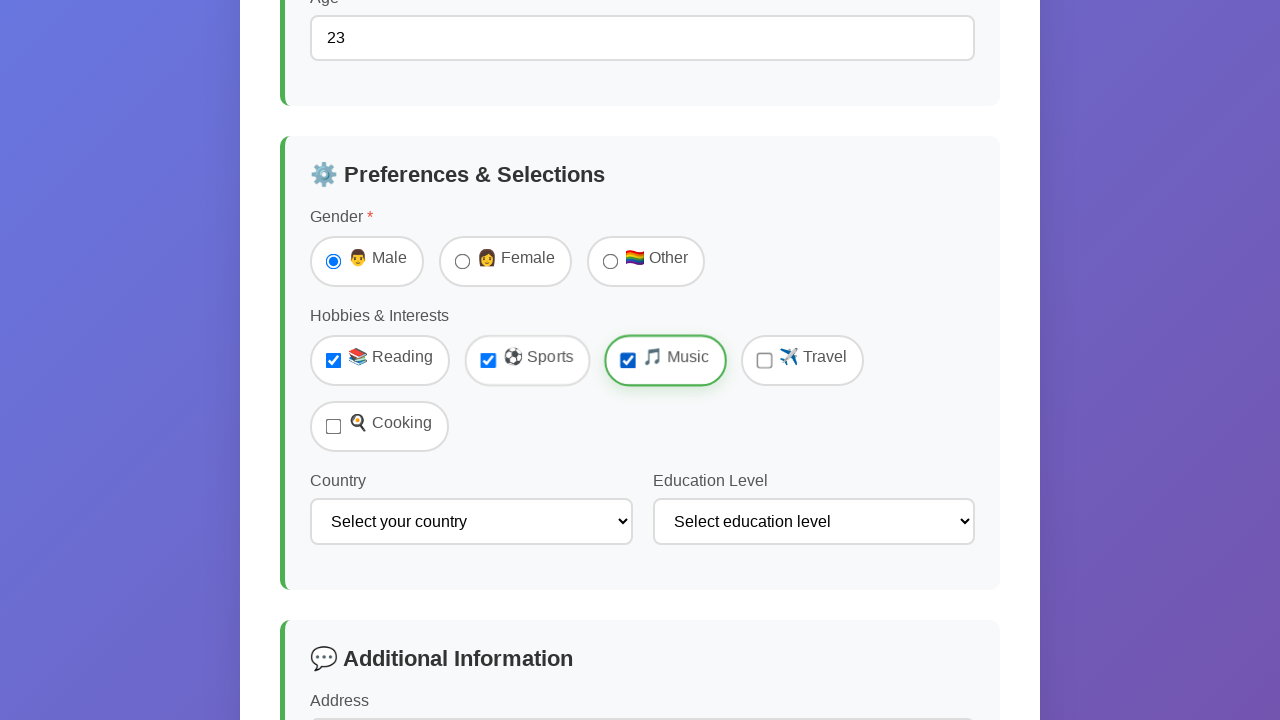

Checked newsletter subscription checkbox at (334, 448) on #newsletter
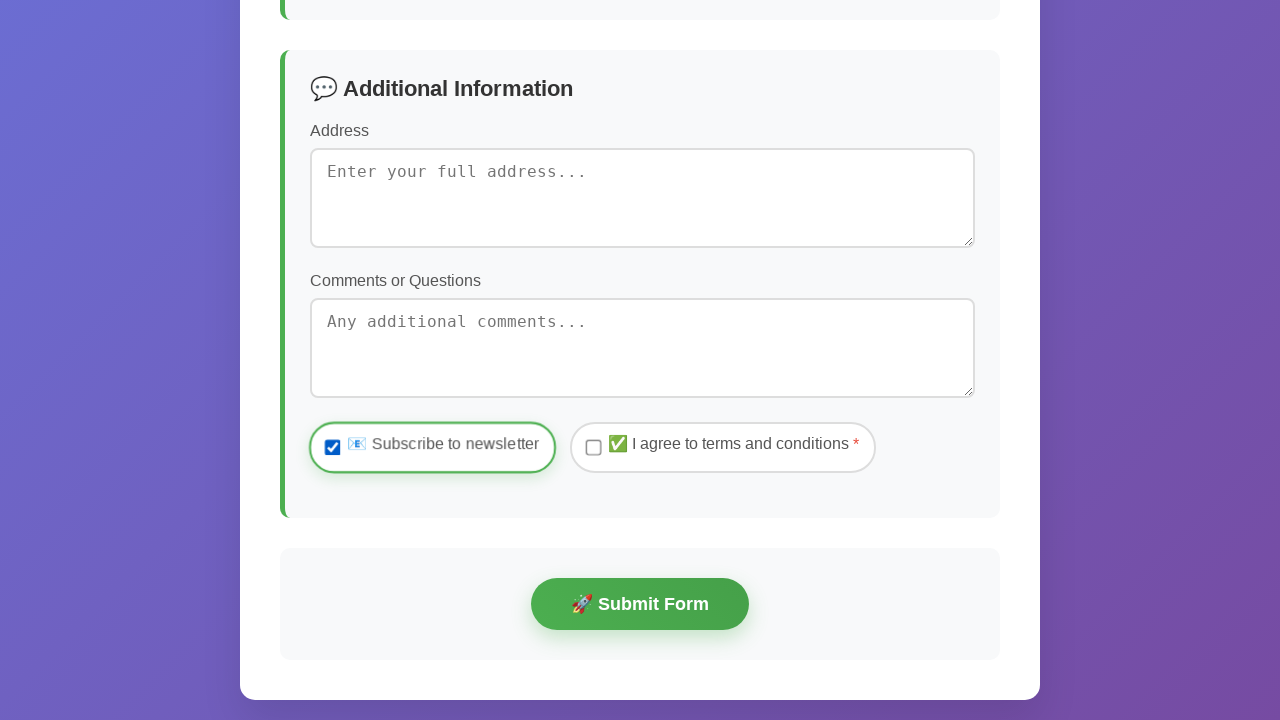

Checked terms and conditions checkbox at (594, 448) on #terms
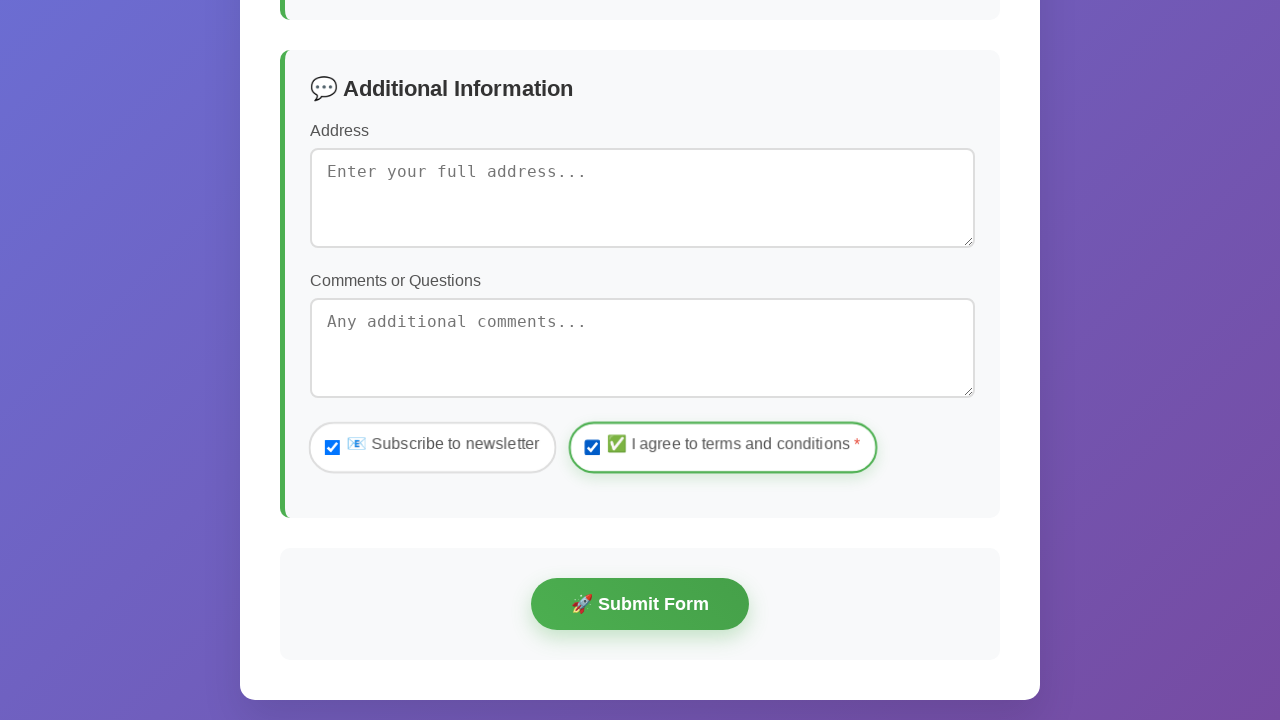

Selected 'Sri Lanka' from country dropdown on #country
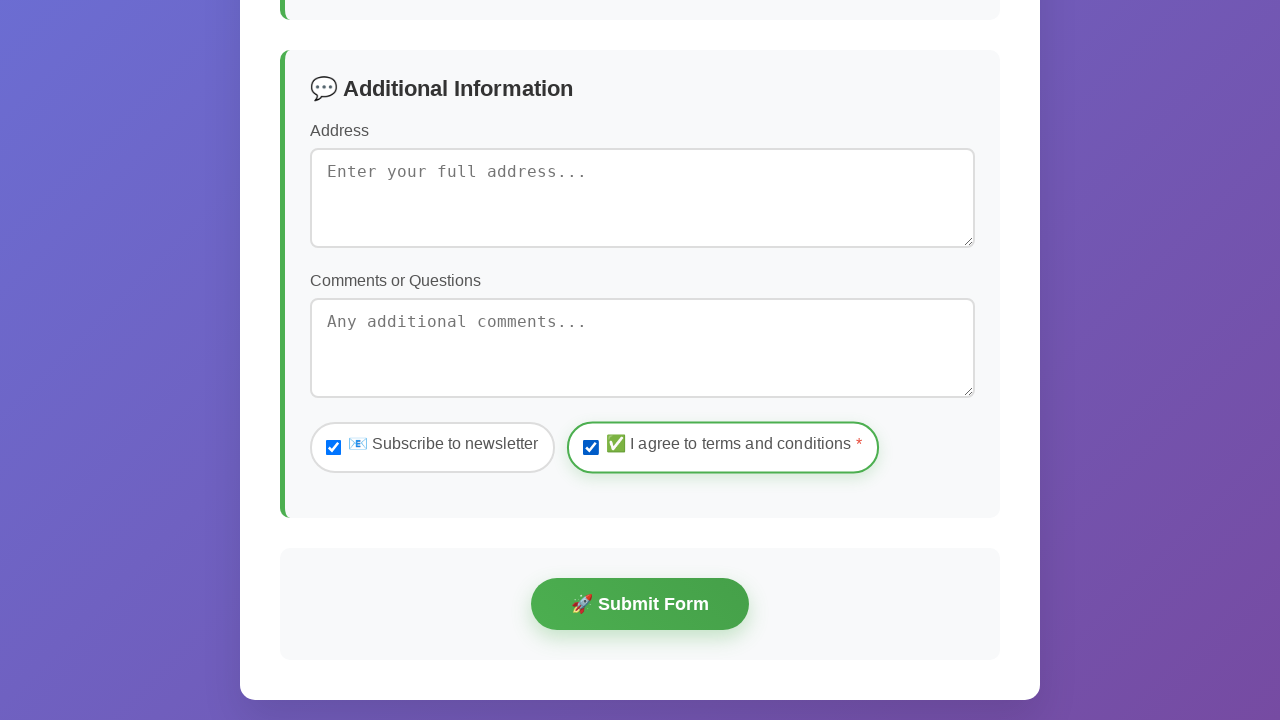

Selected 'bachelor' from education dropdown on #education
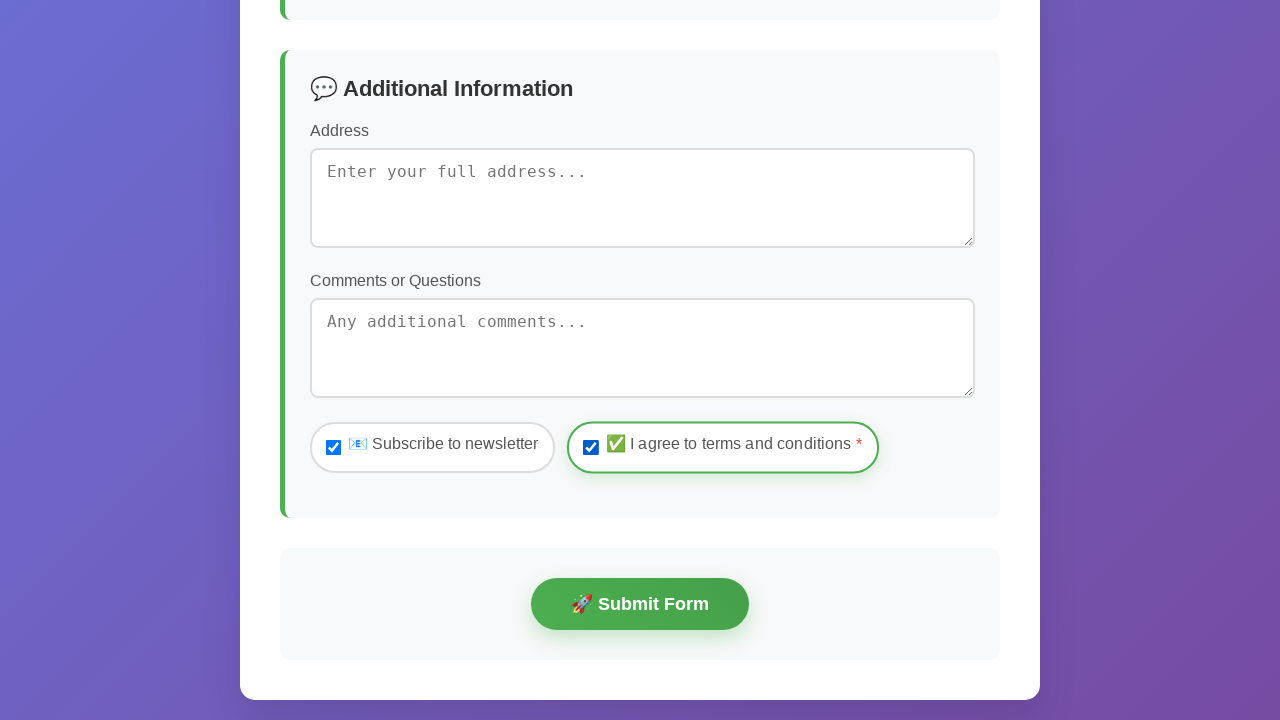

Filled address field with '269 Dehwiala Rd, Boralesgamuwa' on #address
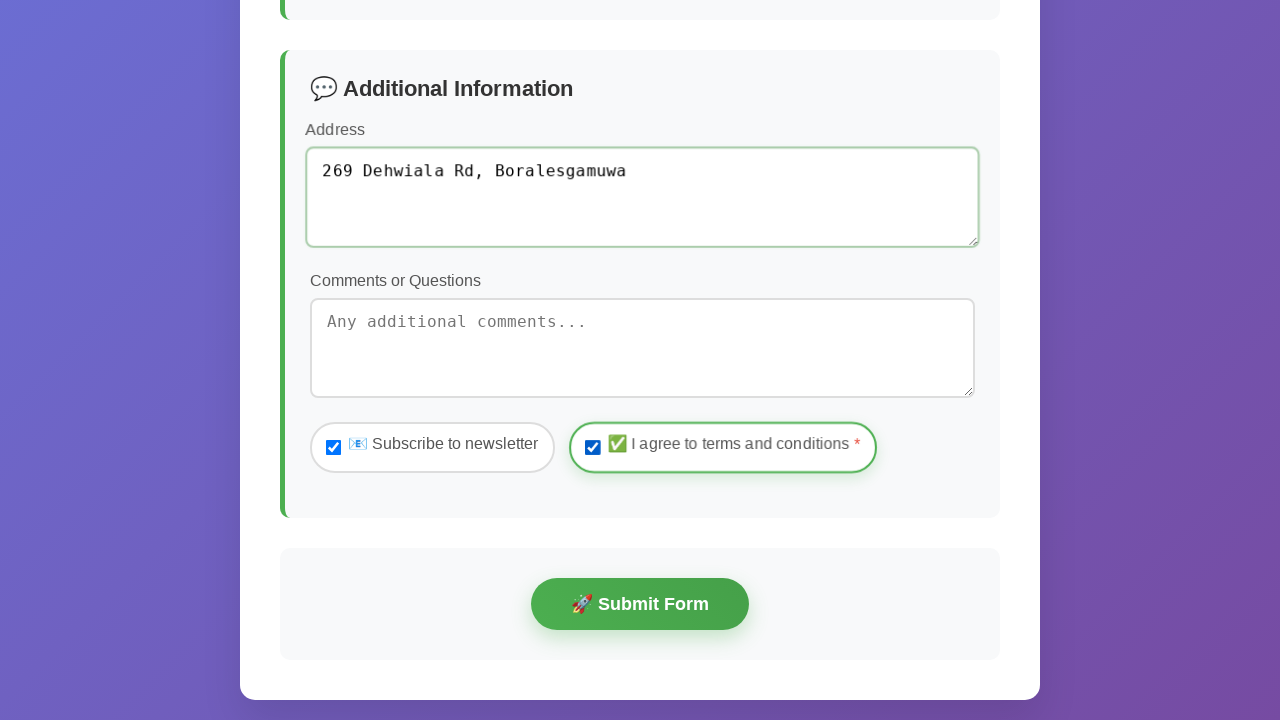

Filled comments field with test message on #comments
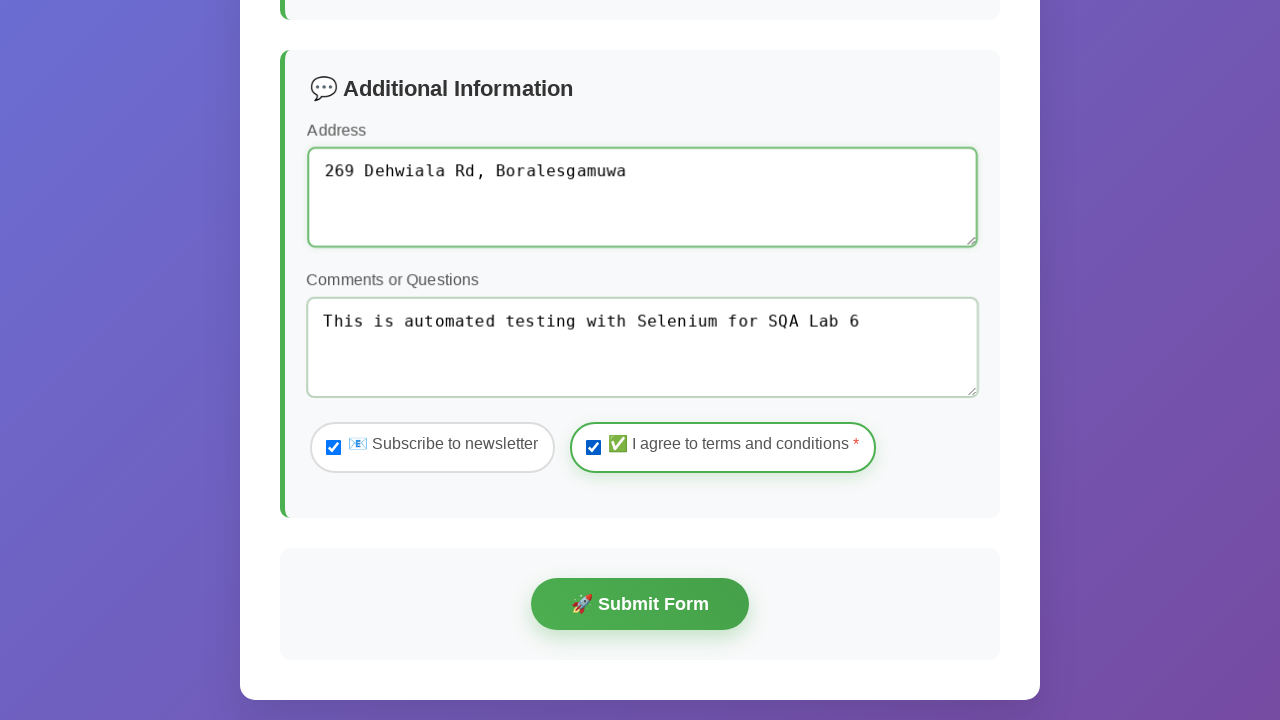

Clicked form submit button at (640, 604) on #submitBtn
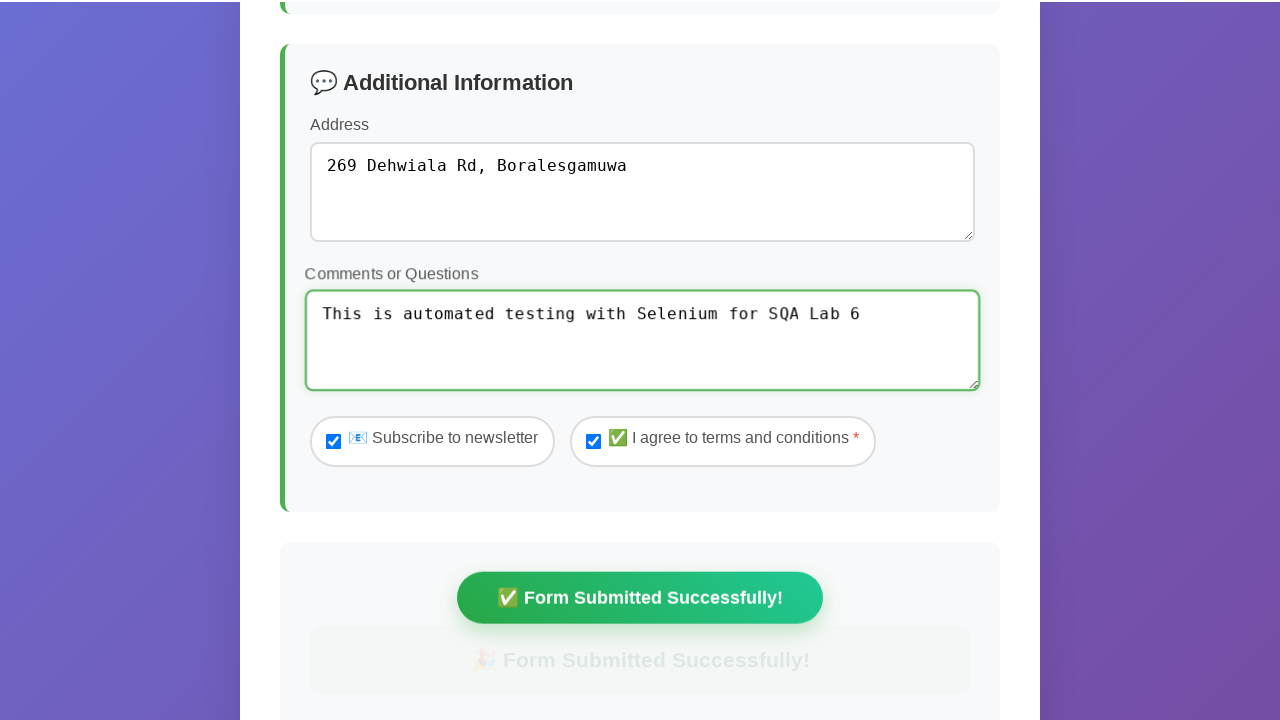

Verified successful form submission - success message displayed
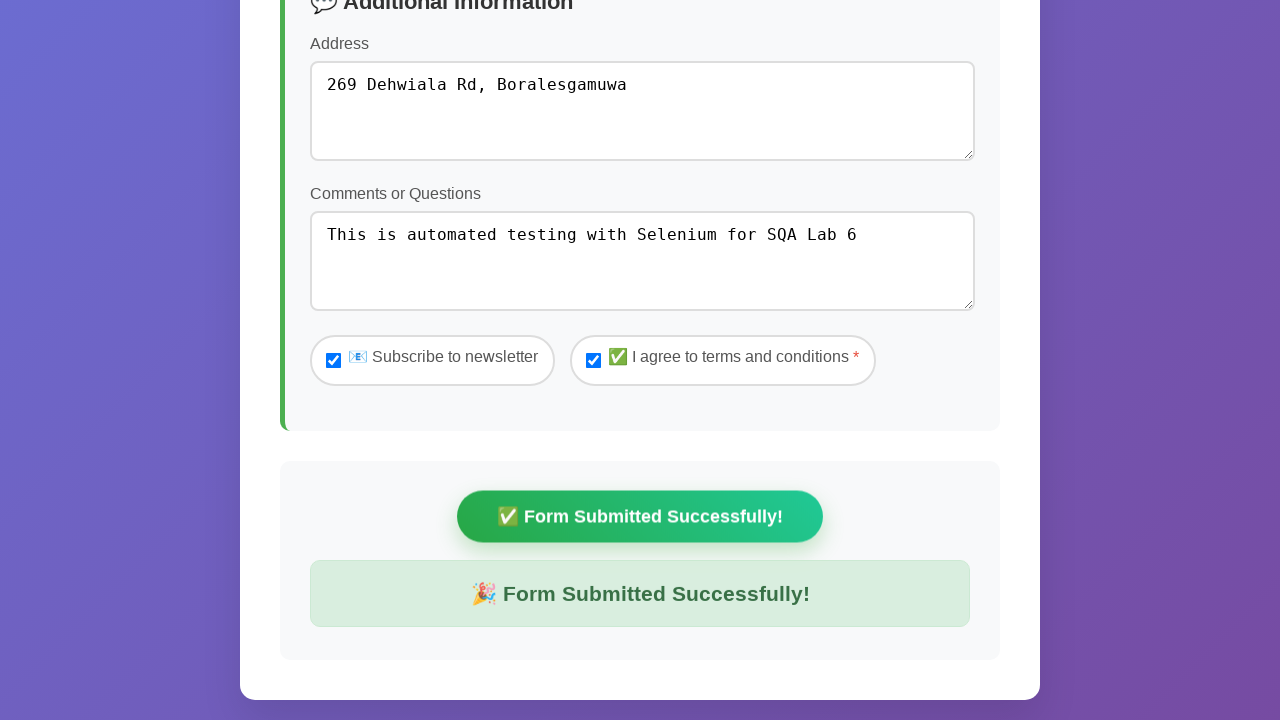

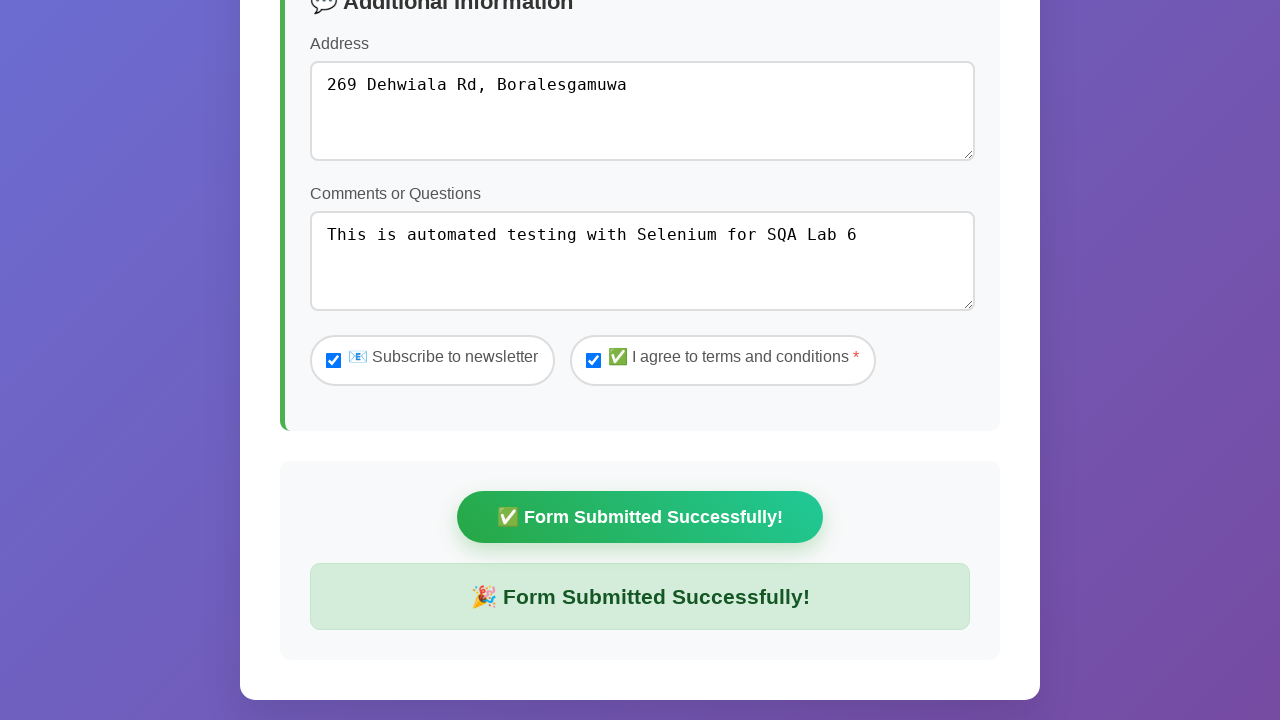